Tests various dropdown interactions on a flight booking page including currency selection, passenger count, origin/destination selection, and auto-suggest country selection

Starting URL: https://rahulshettyacademy.com/dropdownsPractise/

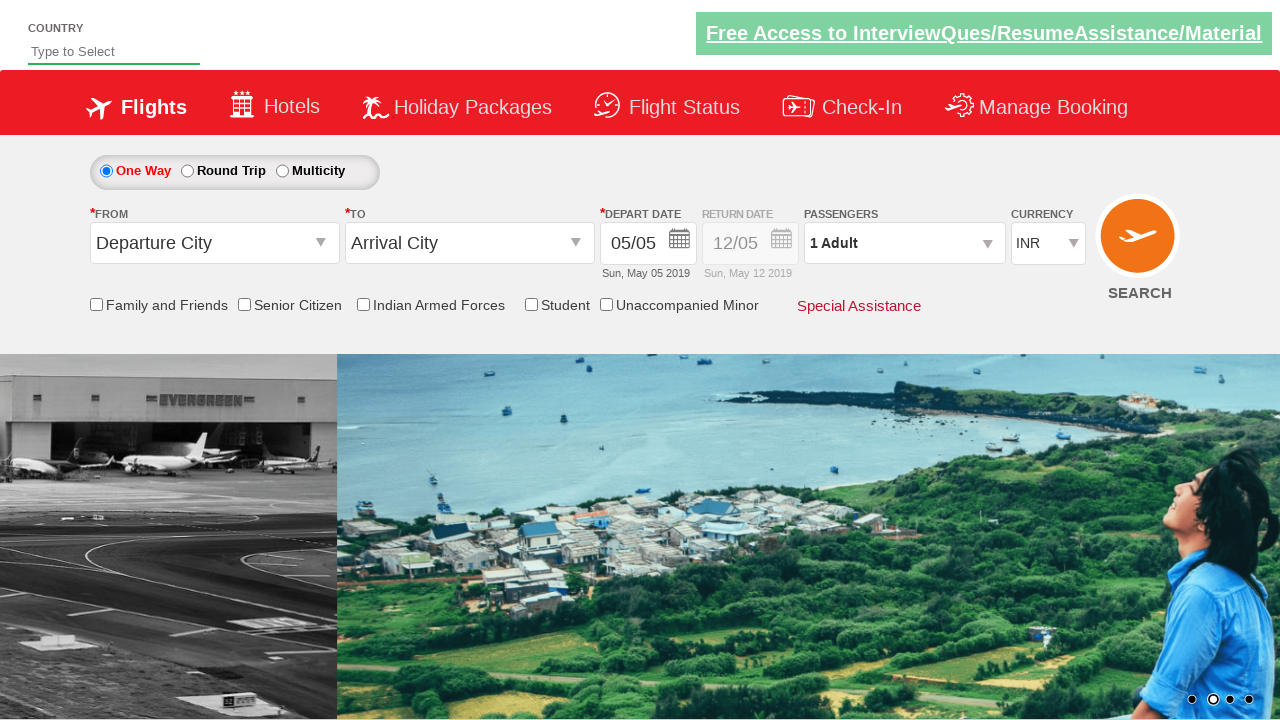

Selected 3rd currency option from dropdown on select#ctl00_mainContent_DropDownListCurrency
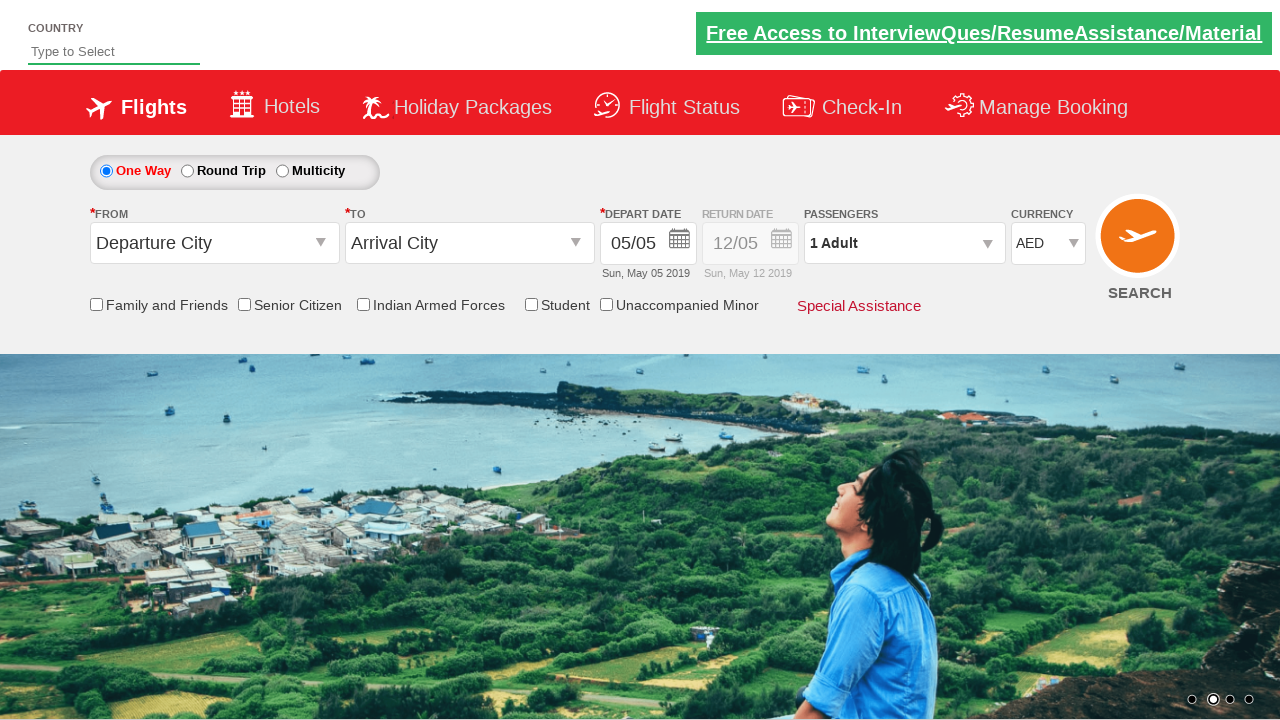

Retrieved selected currency text: AED
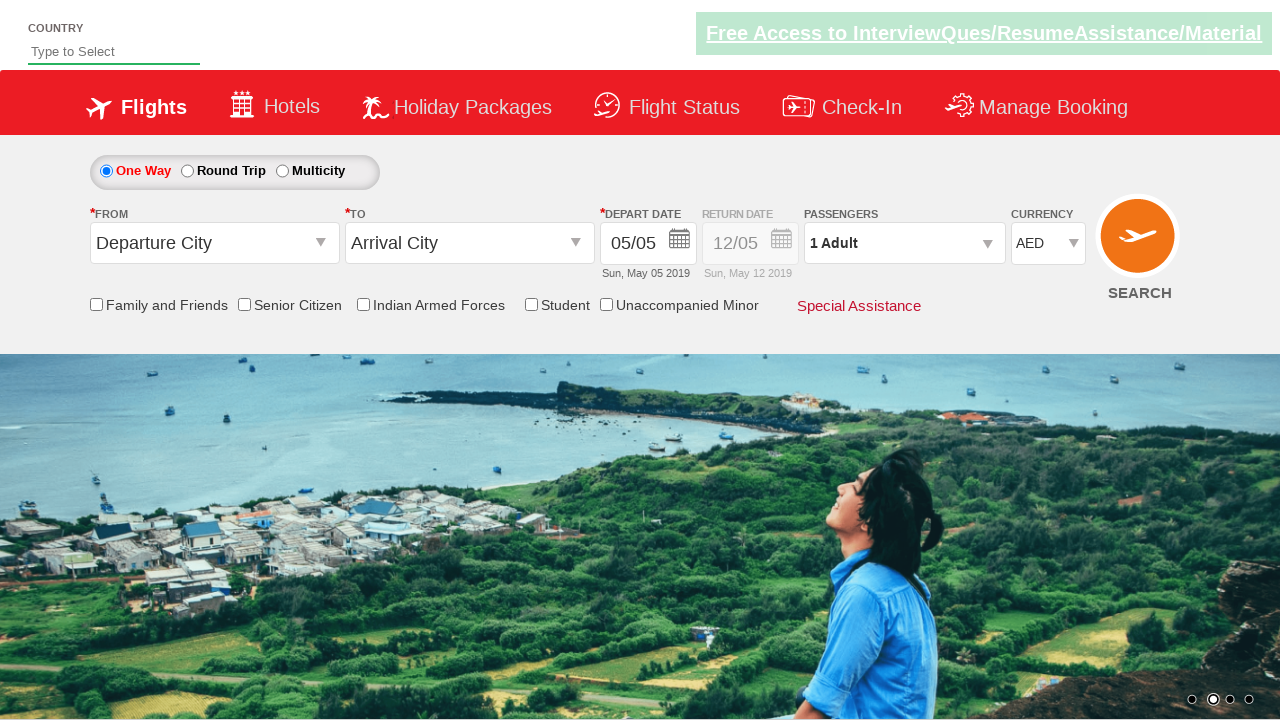

Clicked on passenger information div to open passenger selection at (904, 243) on div#divpaxinfo
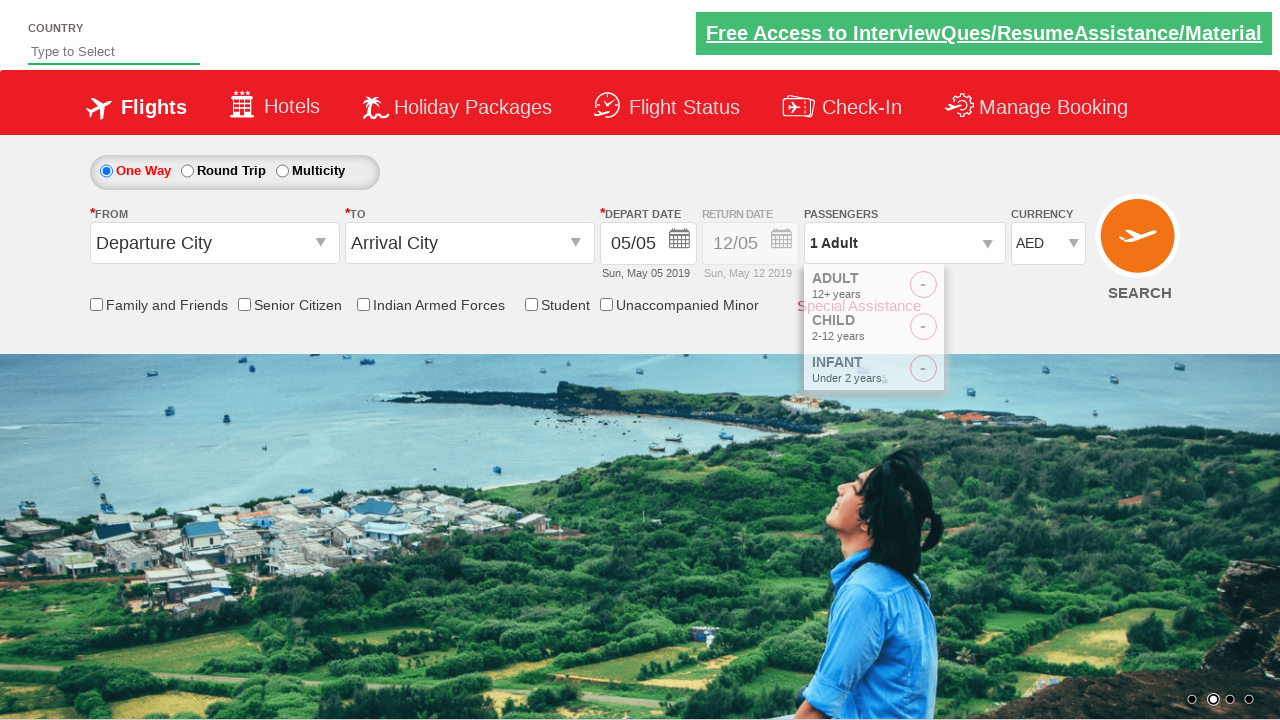

Incremented adult passenger count (iteration 1/4) at (982, 288) on #hrefIncAdt
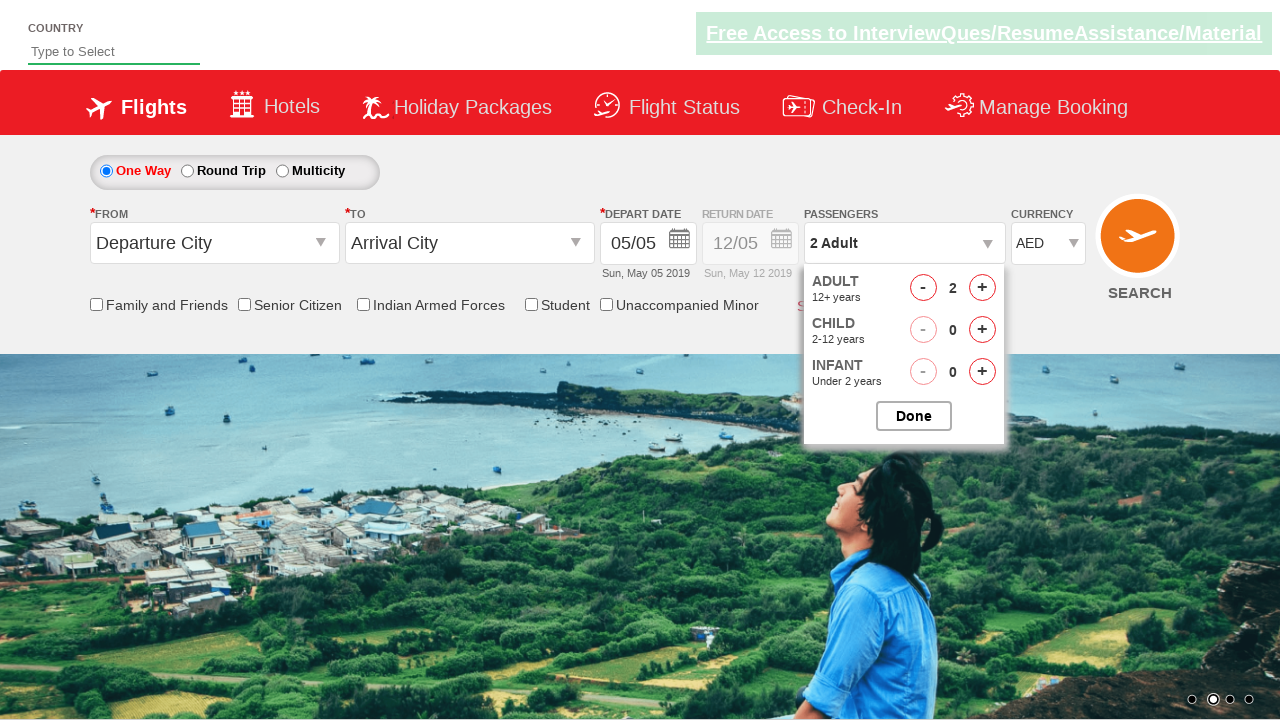

Incremented adult passenger count (iteration 2/4) at (982, 288) on #hrefIncAdt
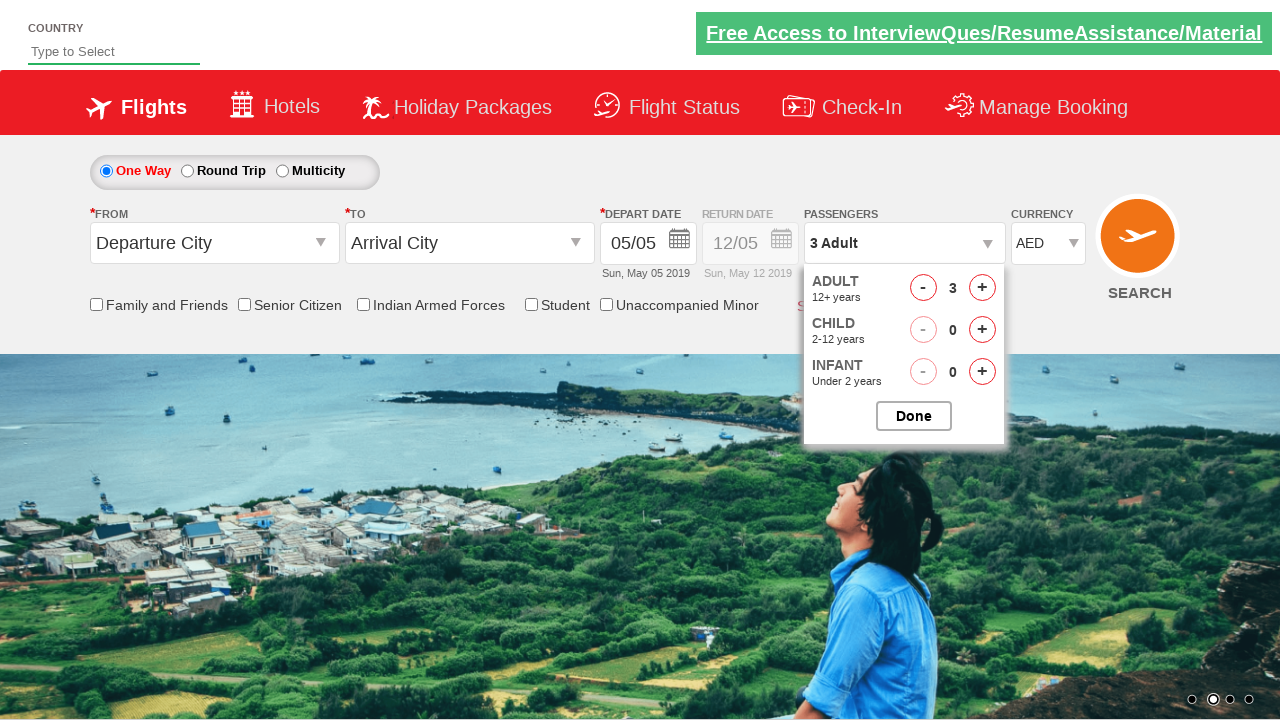

Incremented adult passenger count (iteration 3/4) at (982, 288) on #hrefIncAdt
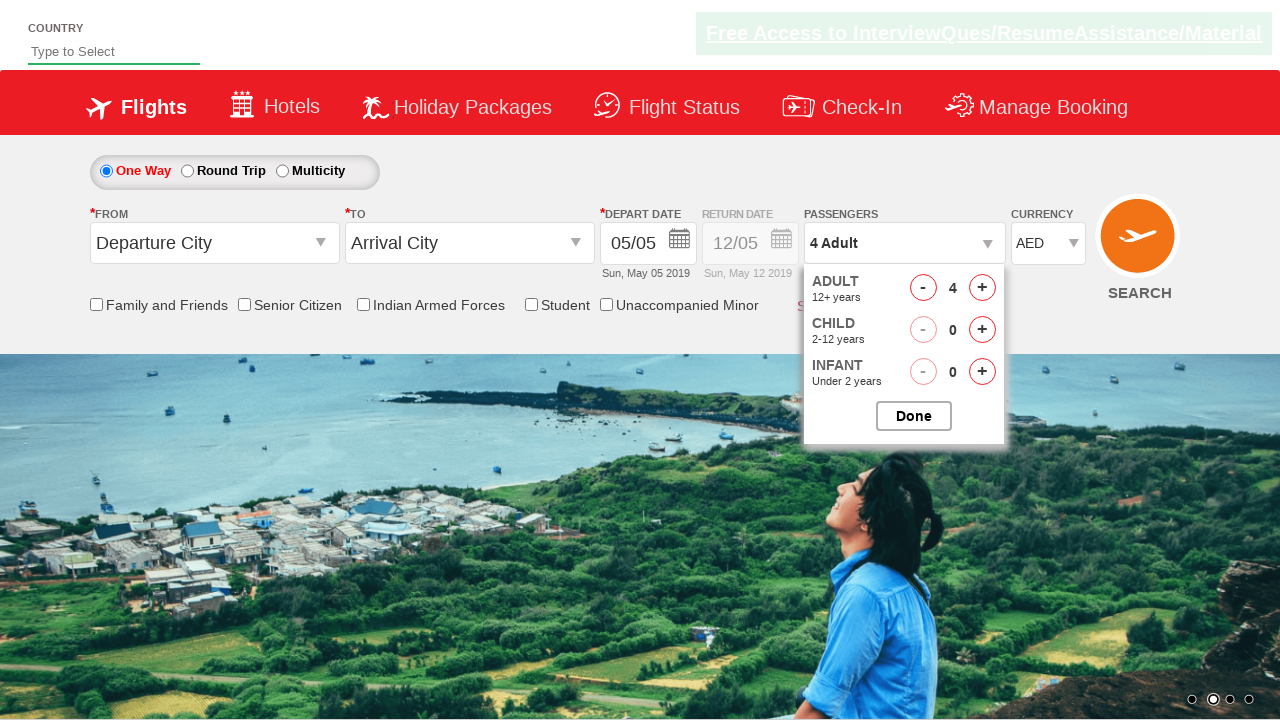

Incremented adult passenger count (iteration 4/4) at (982, 288) on #hrefIncAdt
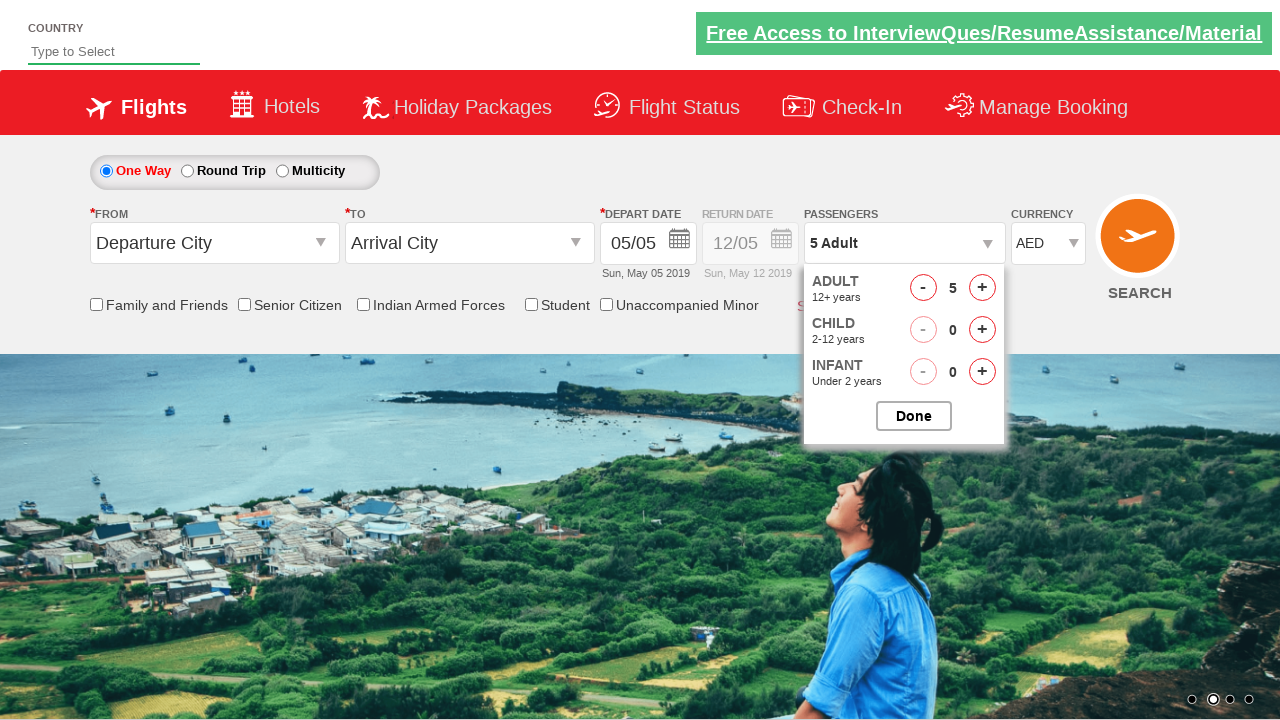

Closed passenger selection popup at (914, 416) on #btnclosepaxoption
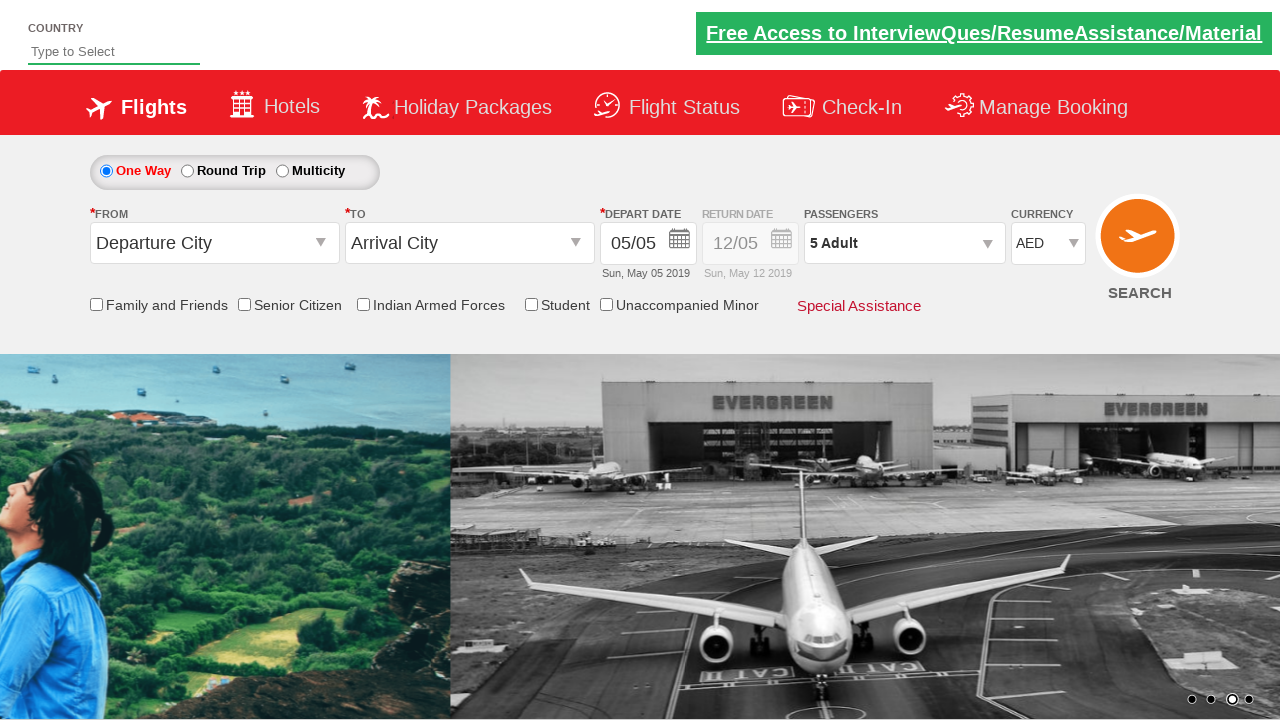

Clicked on origin station dropdown at (214, 243) on #ctl00_mainContent_ddl_originStation1_CTXT
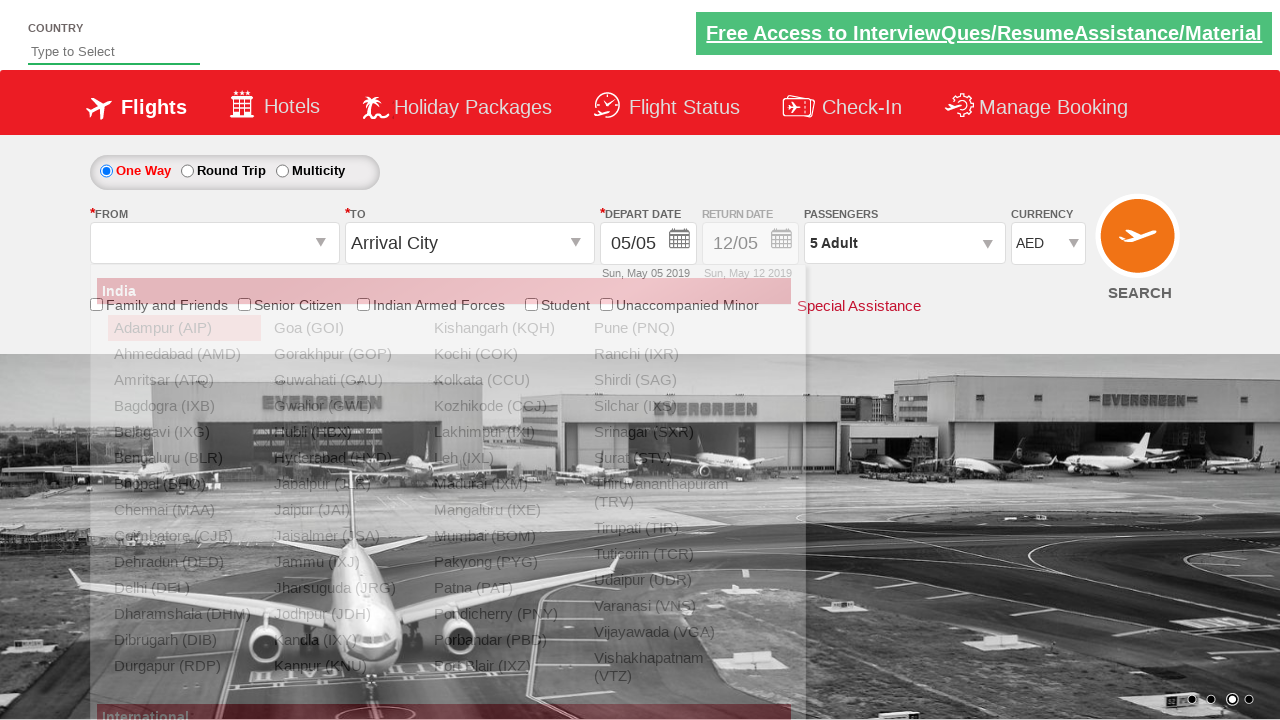

Selected BLR (Bangalore) as origin station at (184, 458) on a[value='BLR']
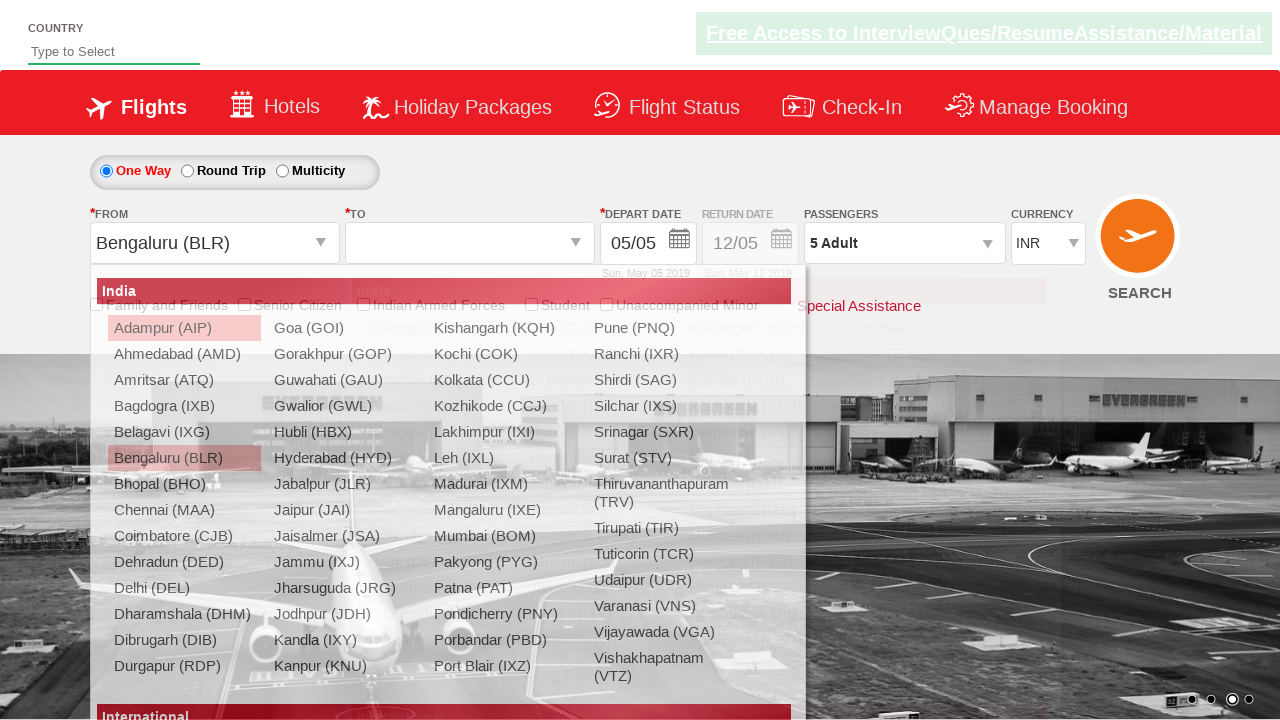

Selected MAA (Chennai) as destination station at (439, 484) on xpath=//div[@id='glsctl00_mainContent_ddl_destinationStation1_CTNR']//a[@value='
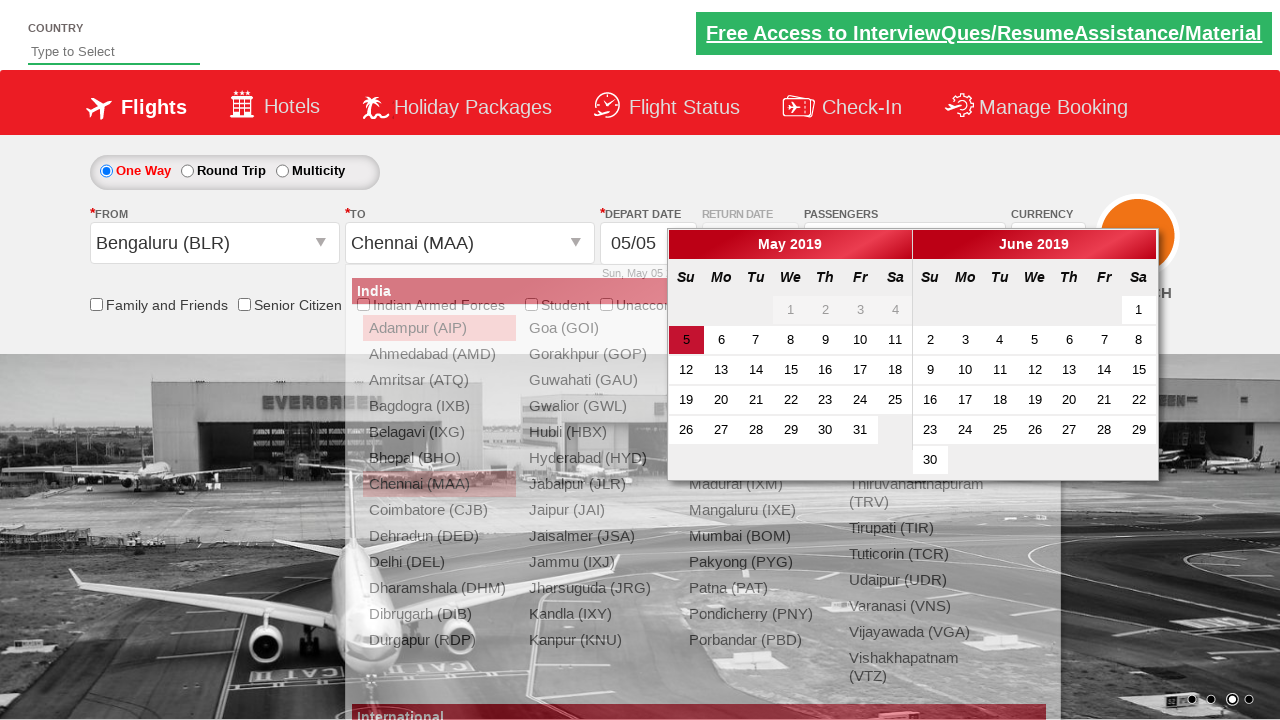

Typed 'Ind' in auto-suggestive country dropdown on input#autosuggest
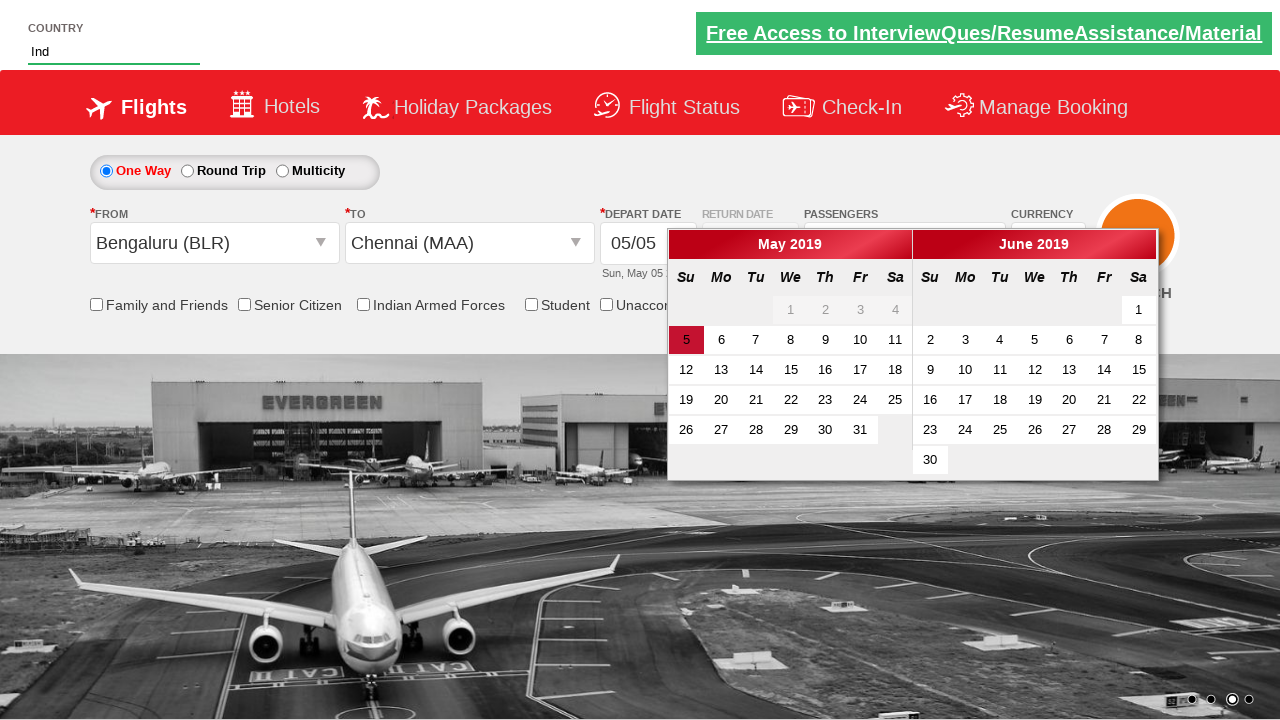

Waited for dropdown suggestions to appear
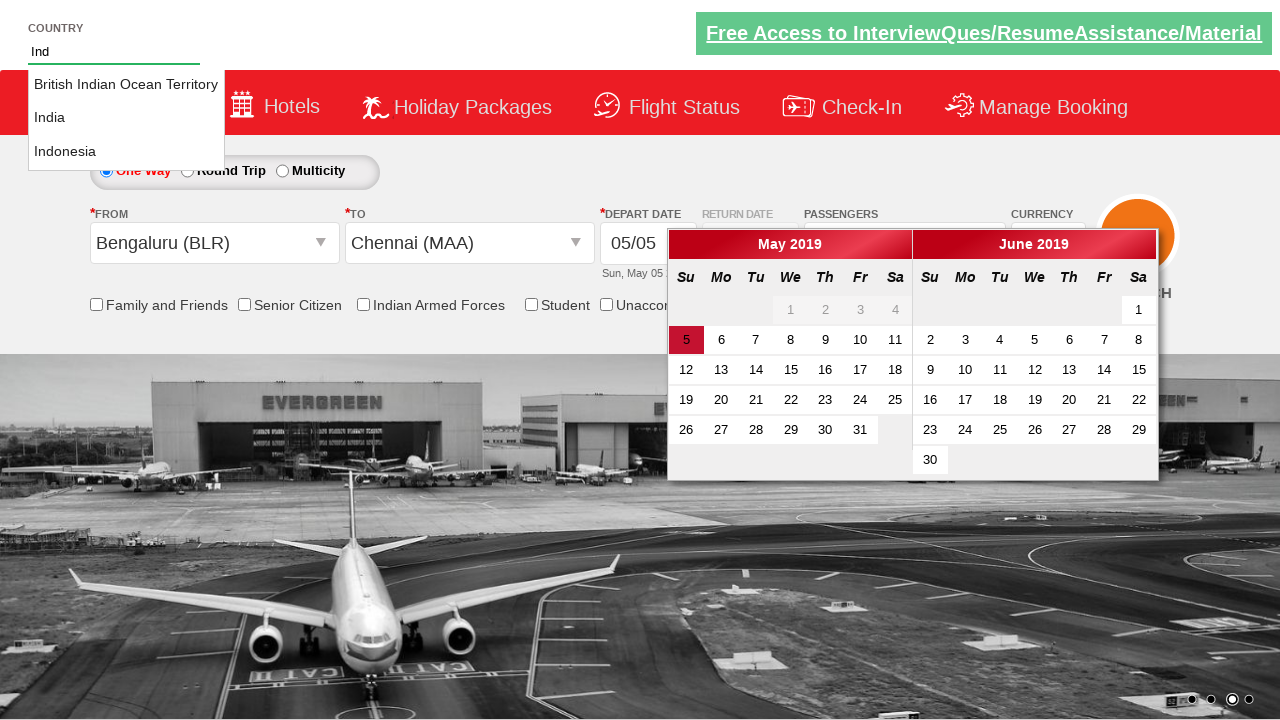

Selected 'India' from auto-suggest dropdown options at (126, 118) on li.ui-menu-item a >> nth=1
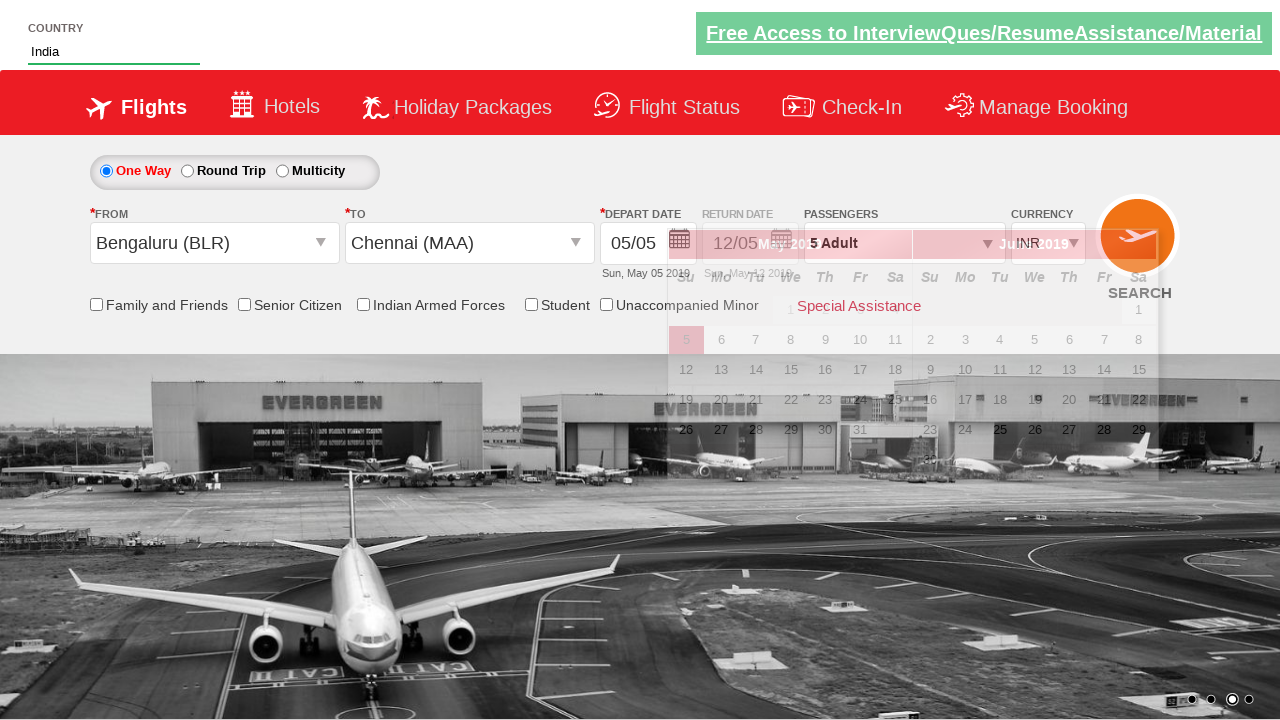

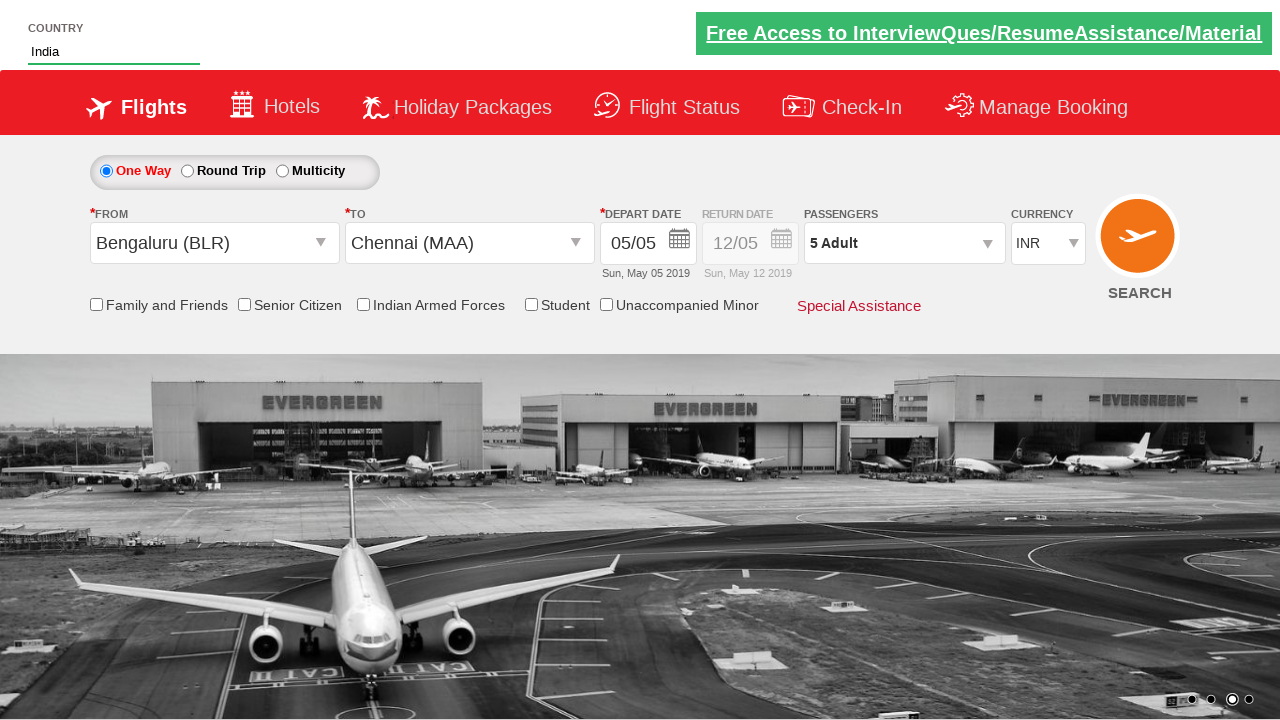